Tests dynamic loading functionality by clicking a start button and verifying that "Hello World!" text appears after sufficient wait time

Starting URL: https://automationfc.github.io/dynamic-loading/

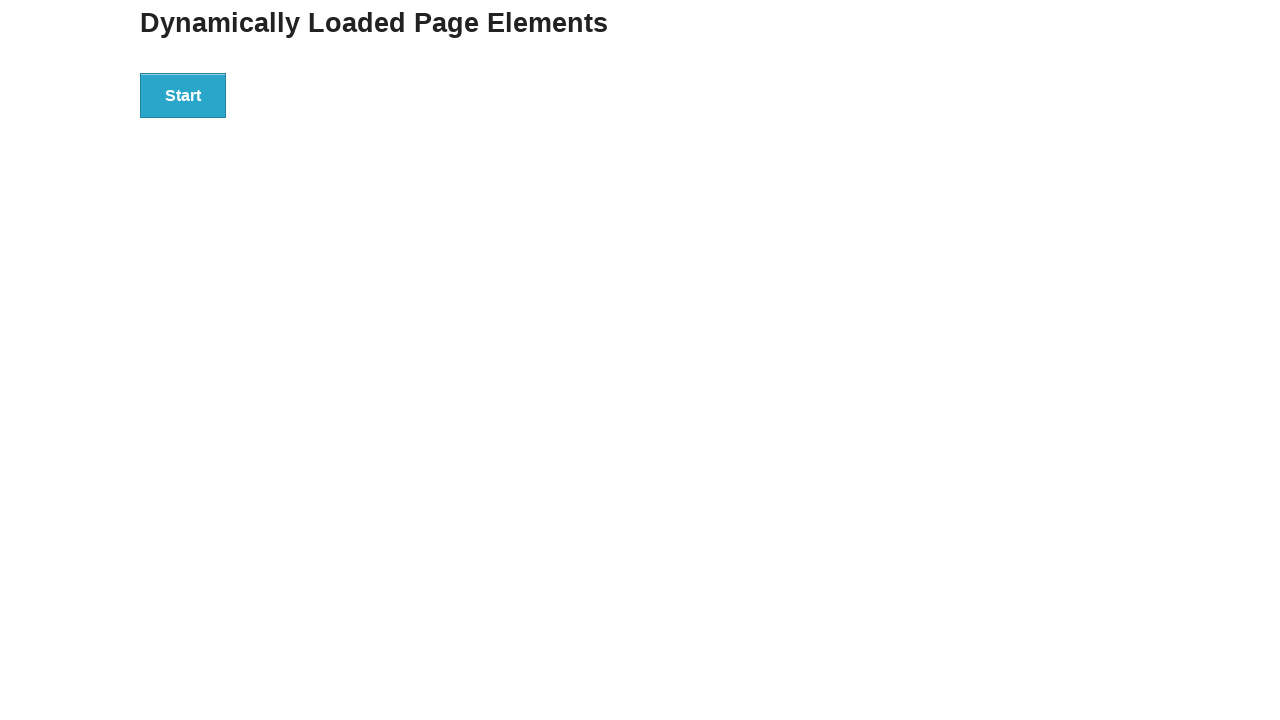

Navigated to dynamic loading test page
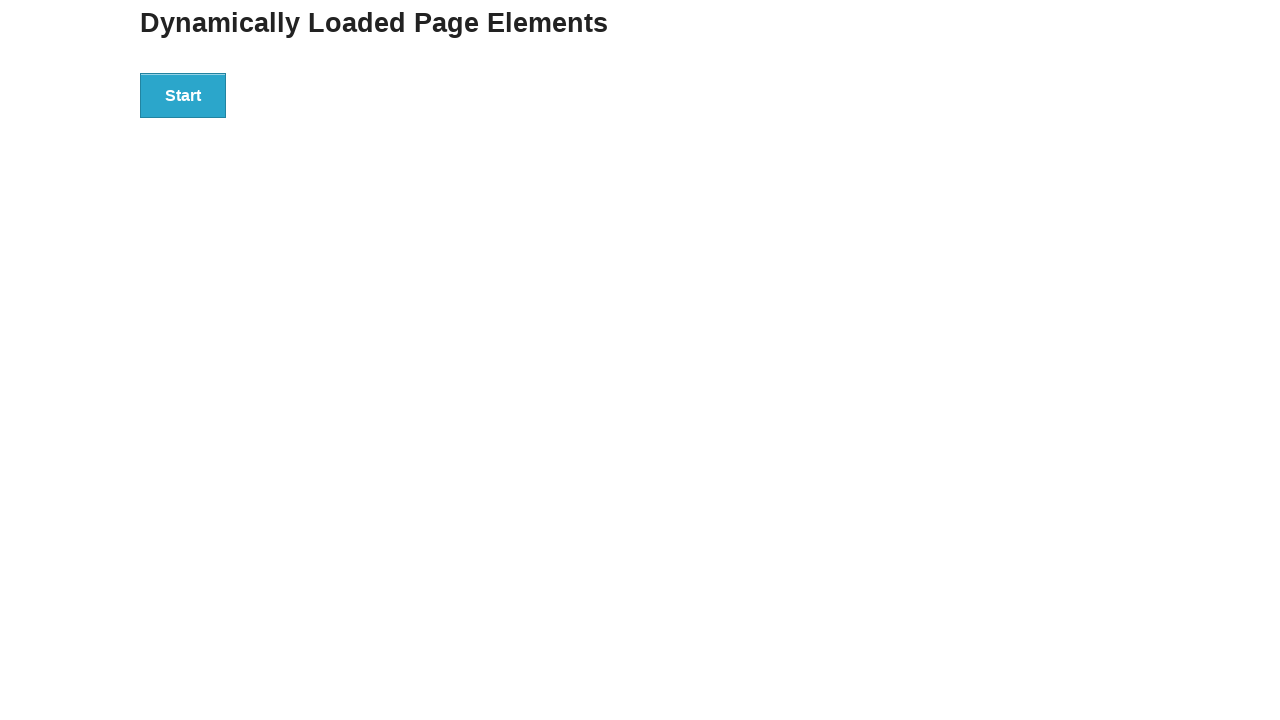

Clicked start button to trigger dynamic loading at (183, 95) on div#start button
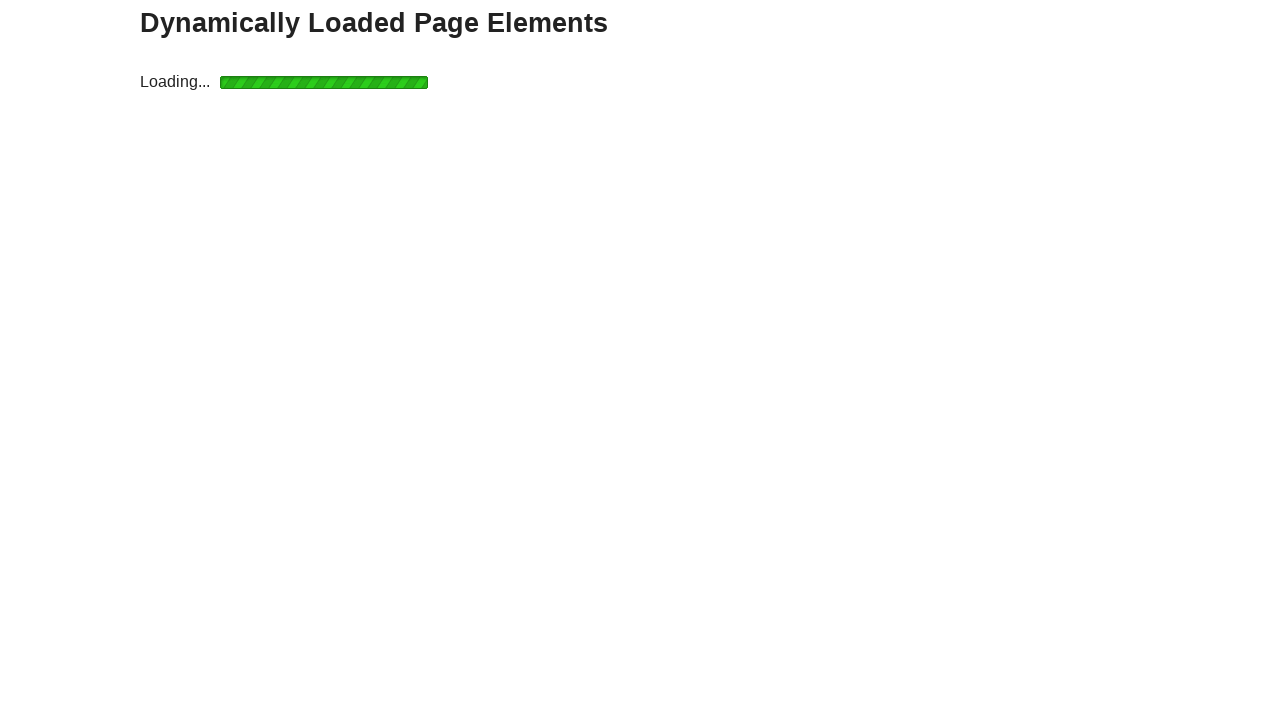

Waited for 'Hello World!' text to appear after dynamic loading completed
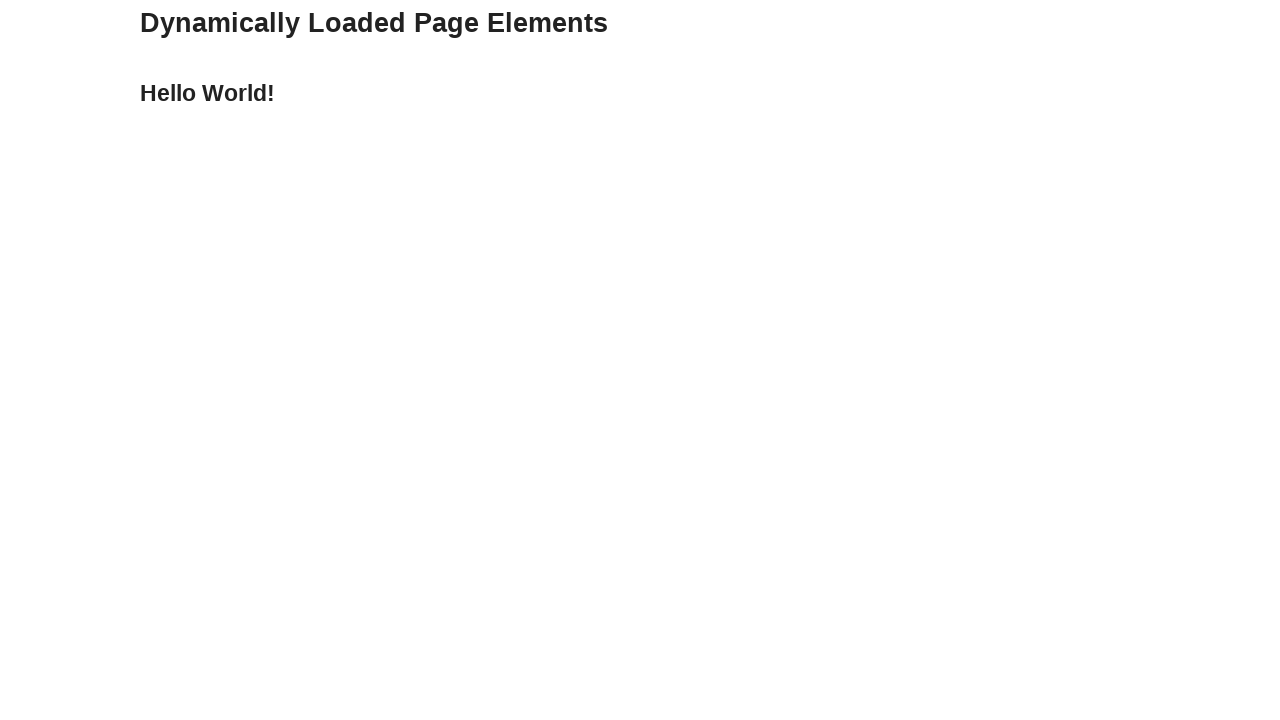

Verified that 'Hello World!' text is displayed correctly
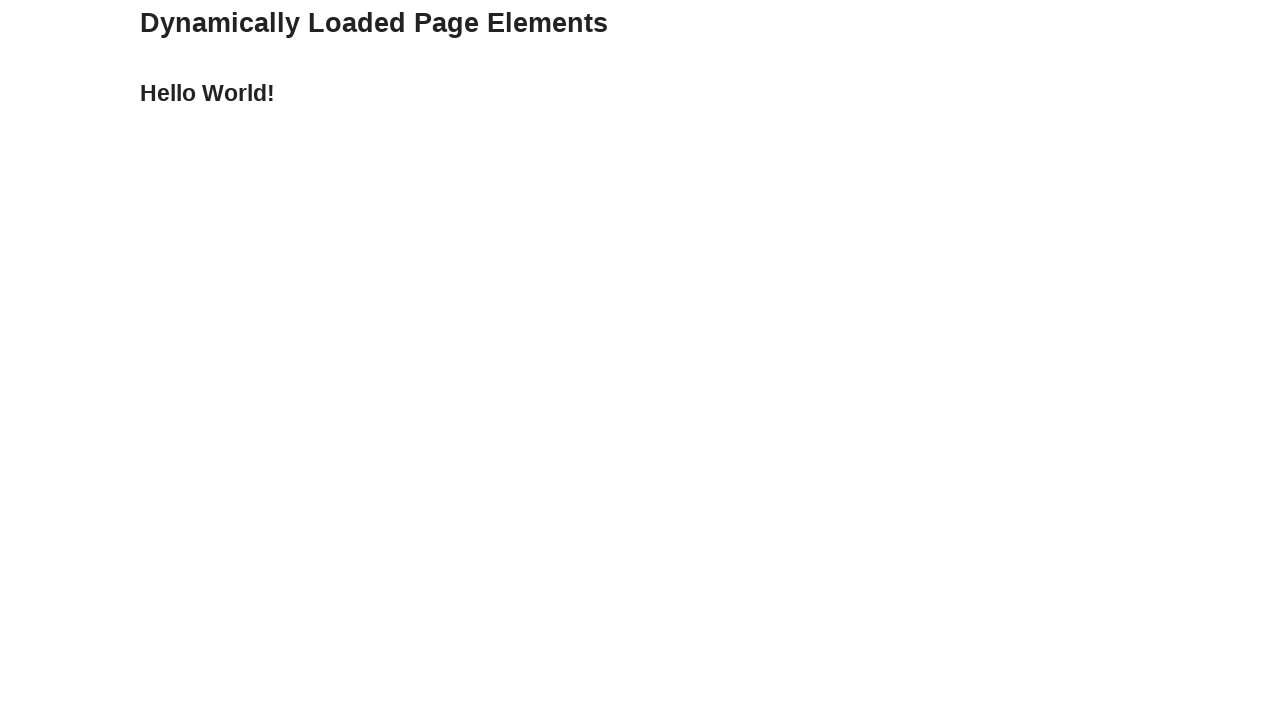

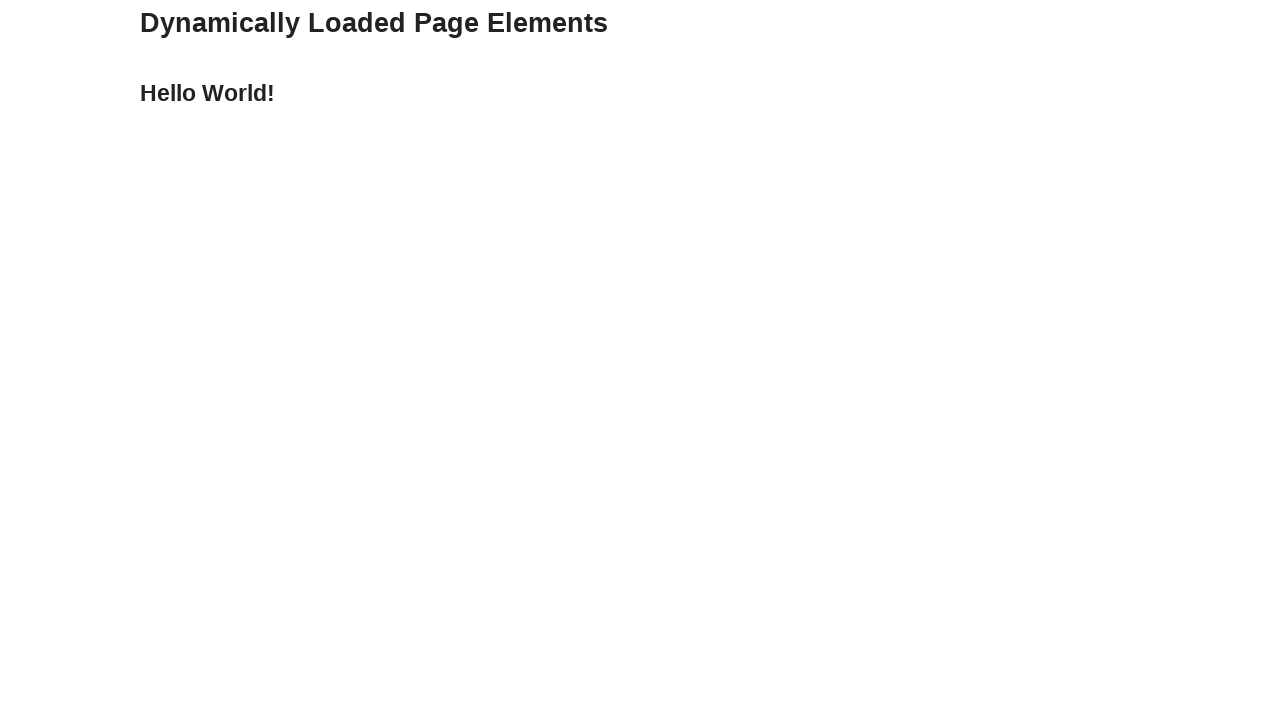